Tests that the counter displays the current number of todo items as items are added

Starting URL: https://demo.playwright.dev/todomvc

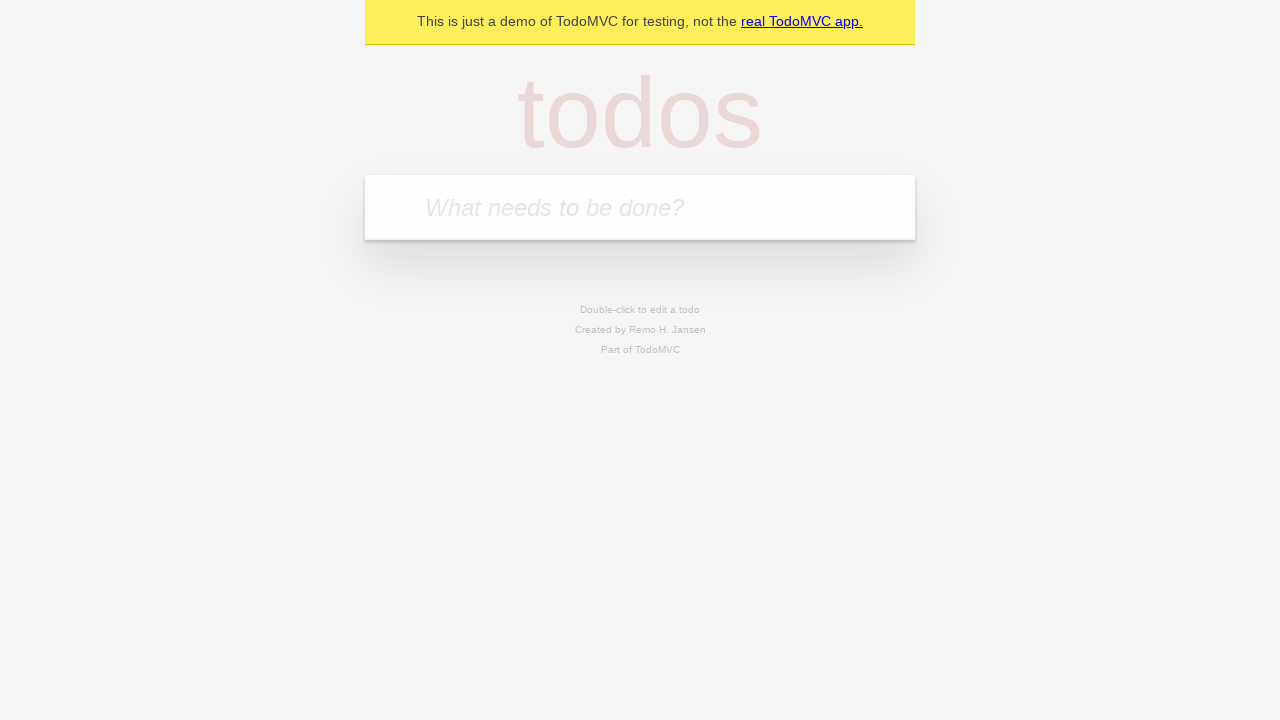

Filled new todo input with 'buy some cheese' on .new-todo
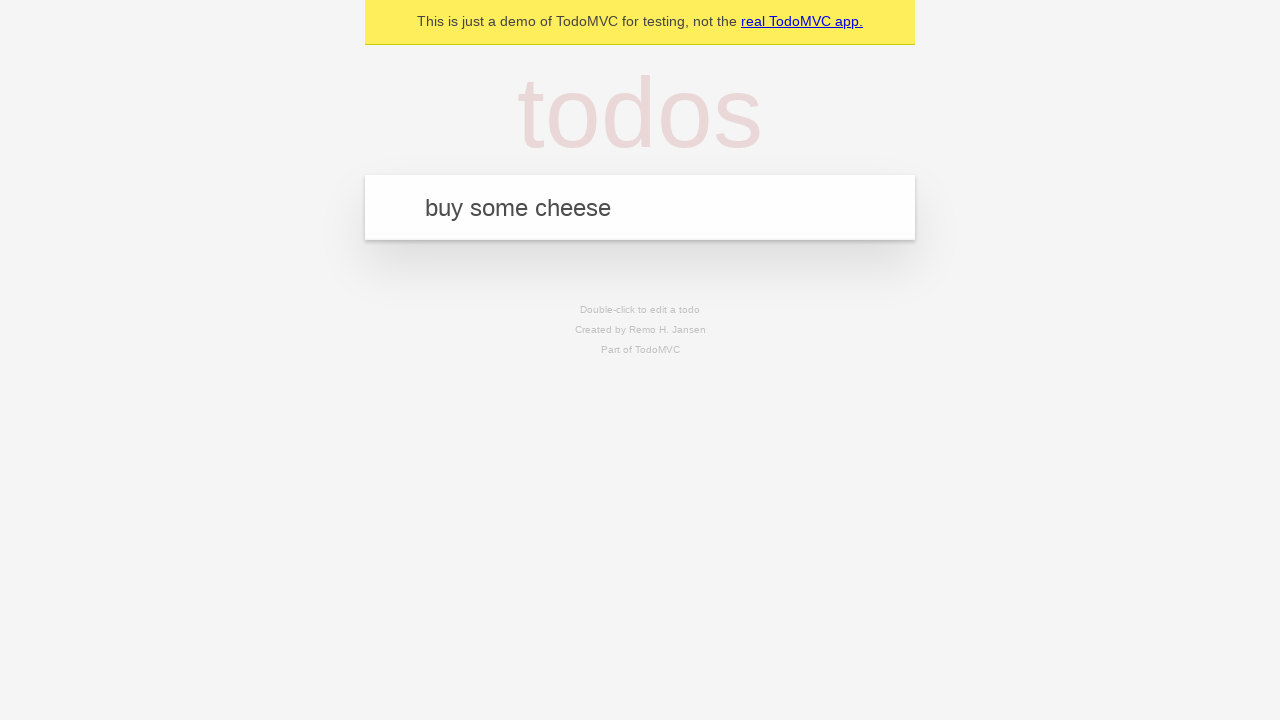

Pressed Enter to add first todo item on .new-todo
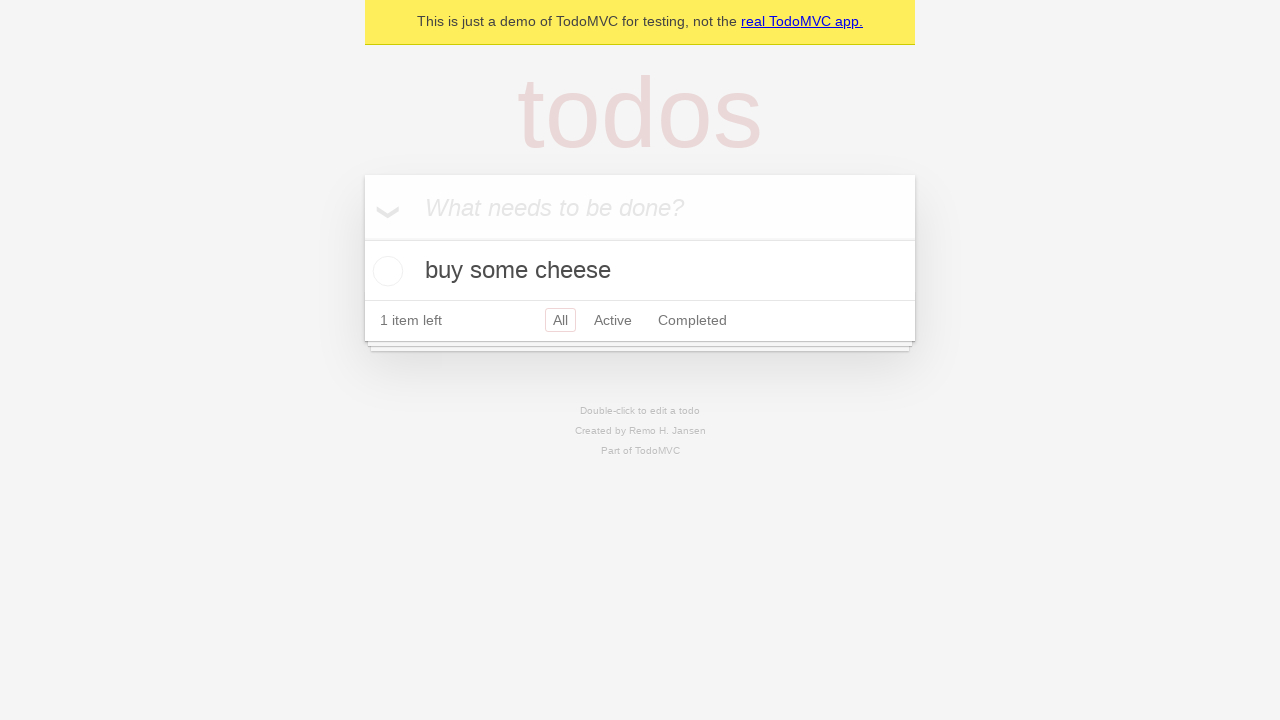

Todo counter element is now visible
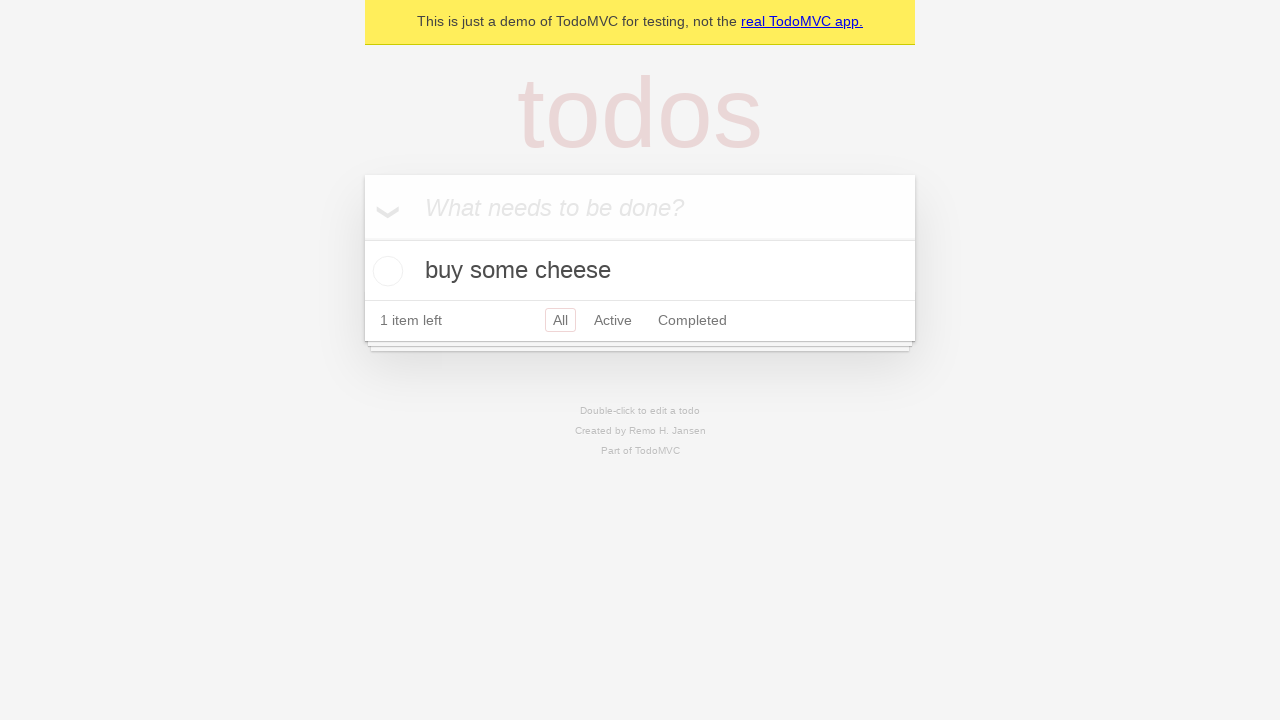

Filled new todo input with 'feed the cat' on .new-todo
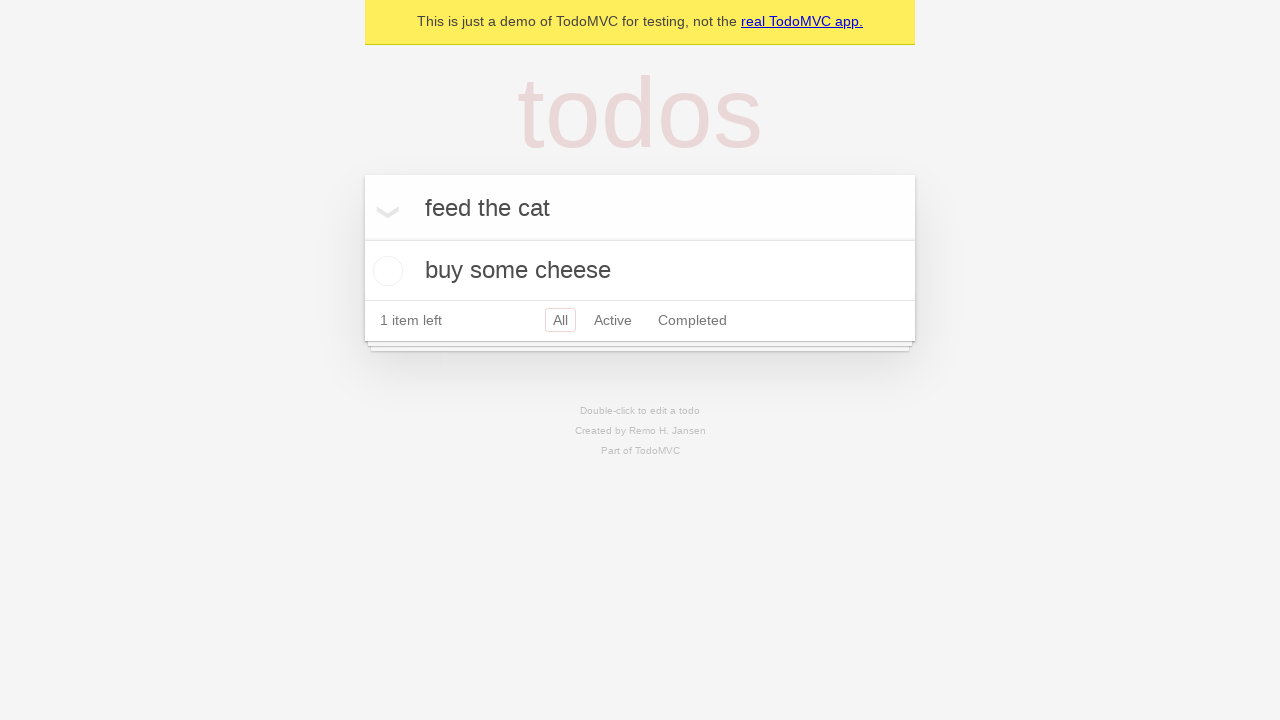

Pressed Enter to add second todo item on .new-todo
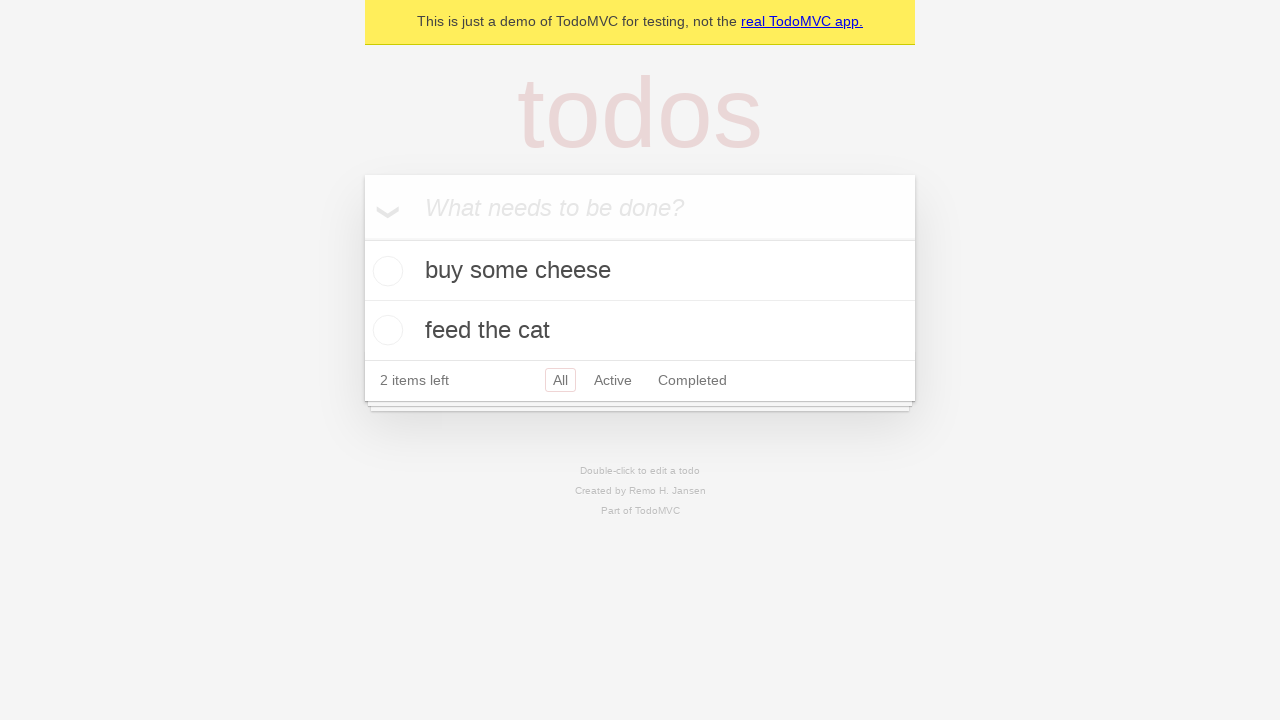

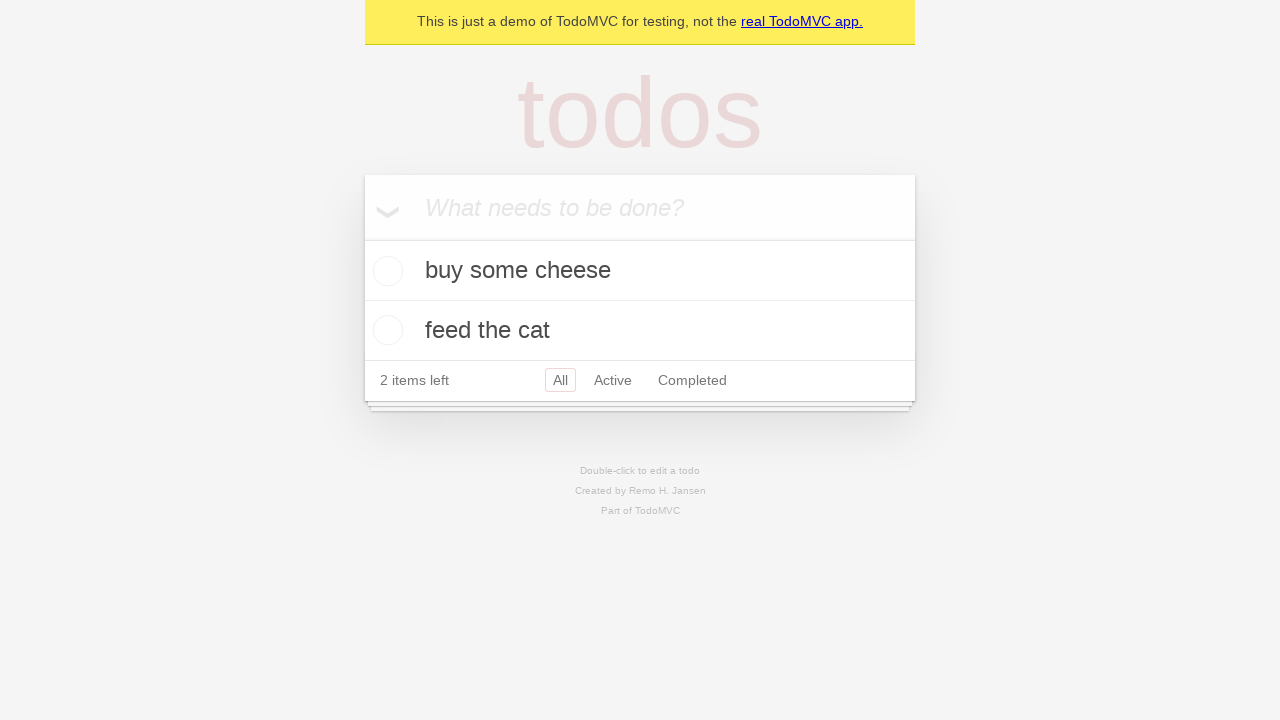